Tests the Playwright documentation website by verifying the page title, checking the "Get Started" button attributes, clicking it, and verifying navigation to the intro page

Starting URL: http://playwright.dev

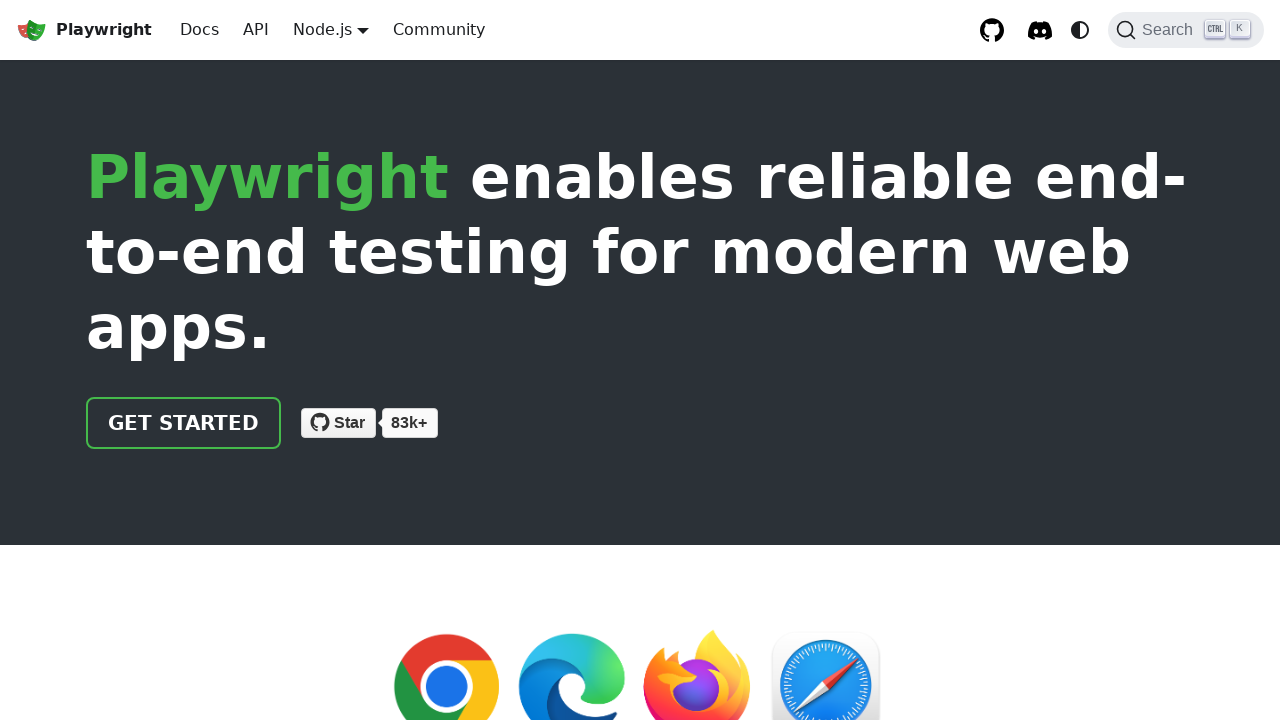

Verified page title contains 'Playwright'
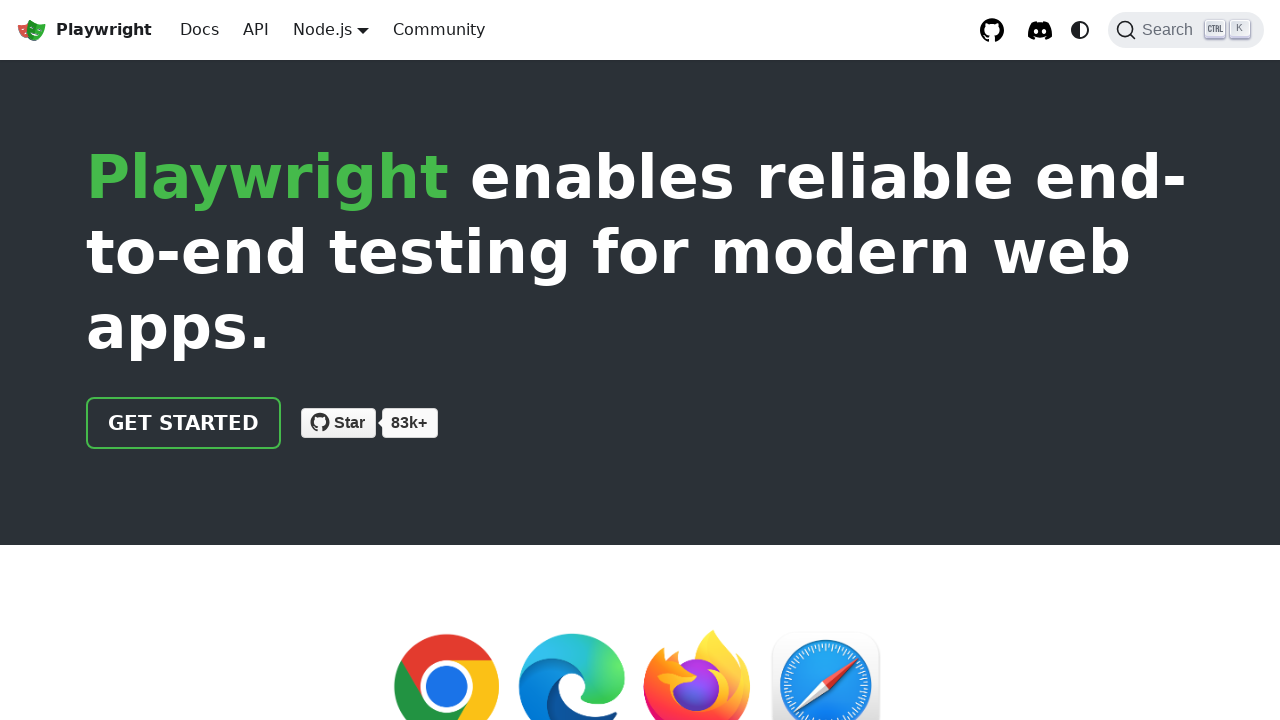

Located 'Get started' button
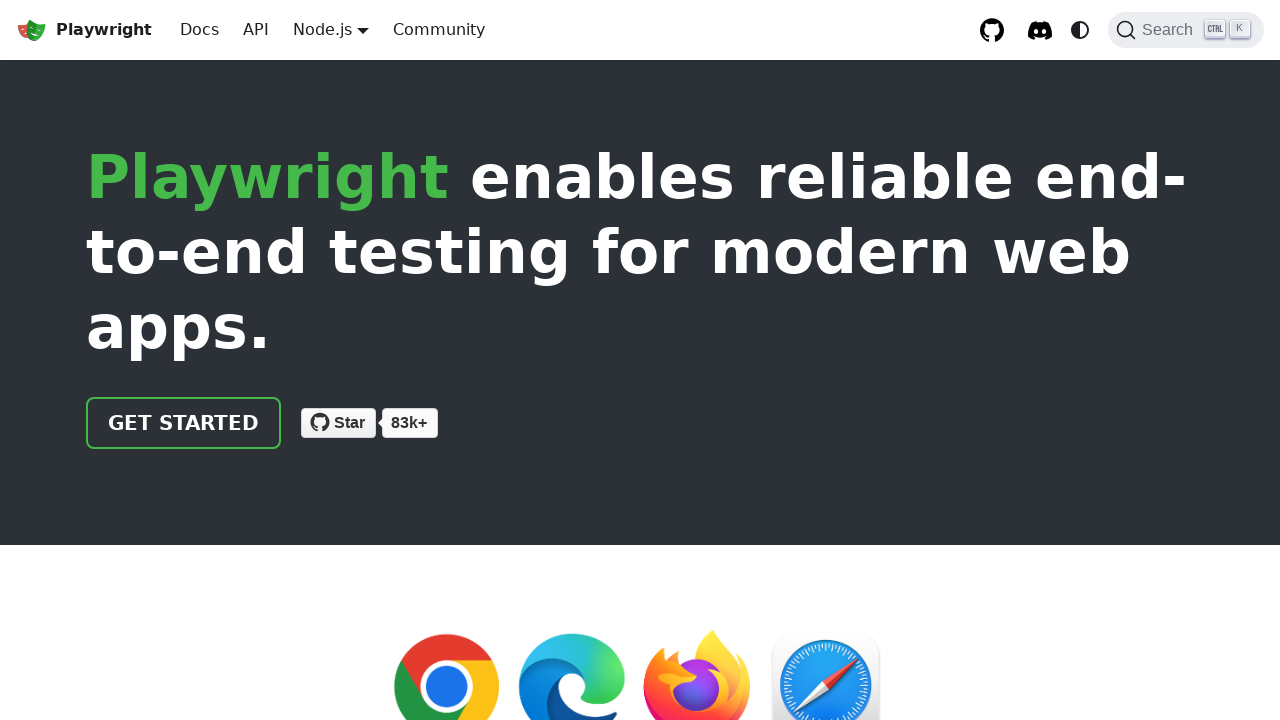

Verified 'Get started' button has href attribute '/docs/intro'
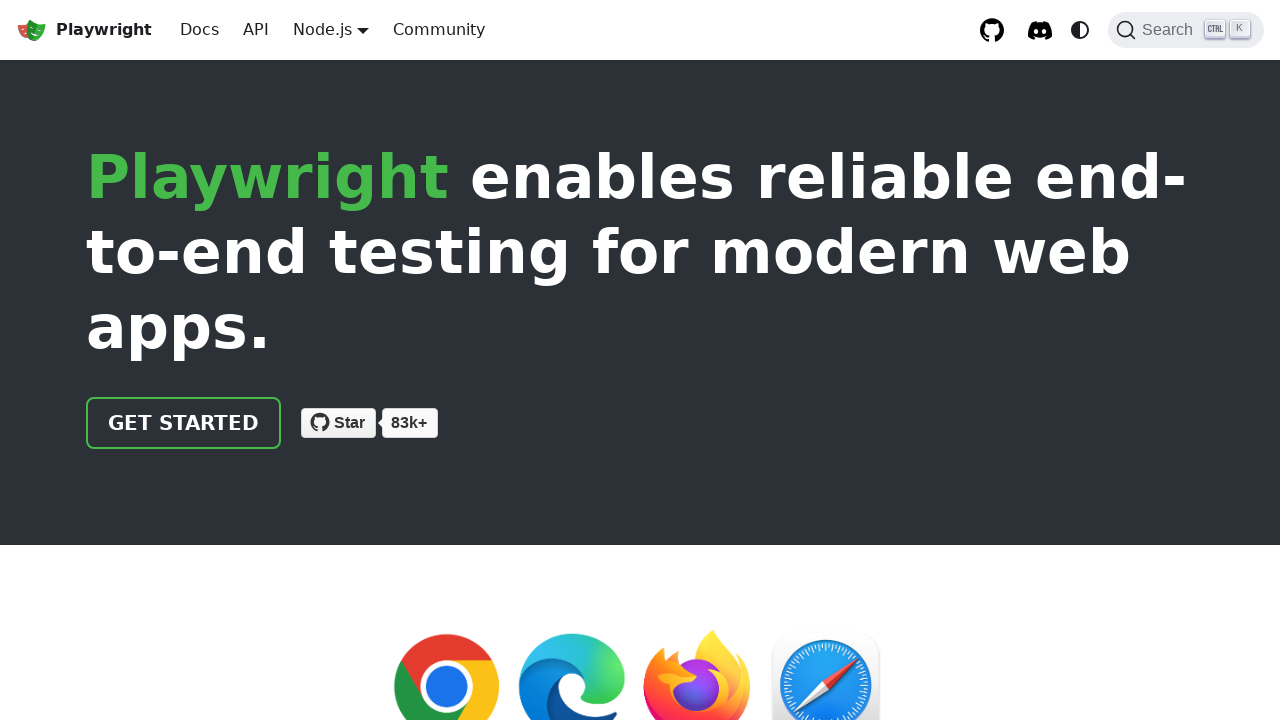

Clicked 'Get started' button at (184, 423) on internal:role=link[name="Get started"i]
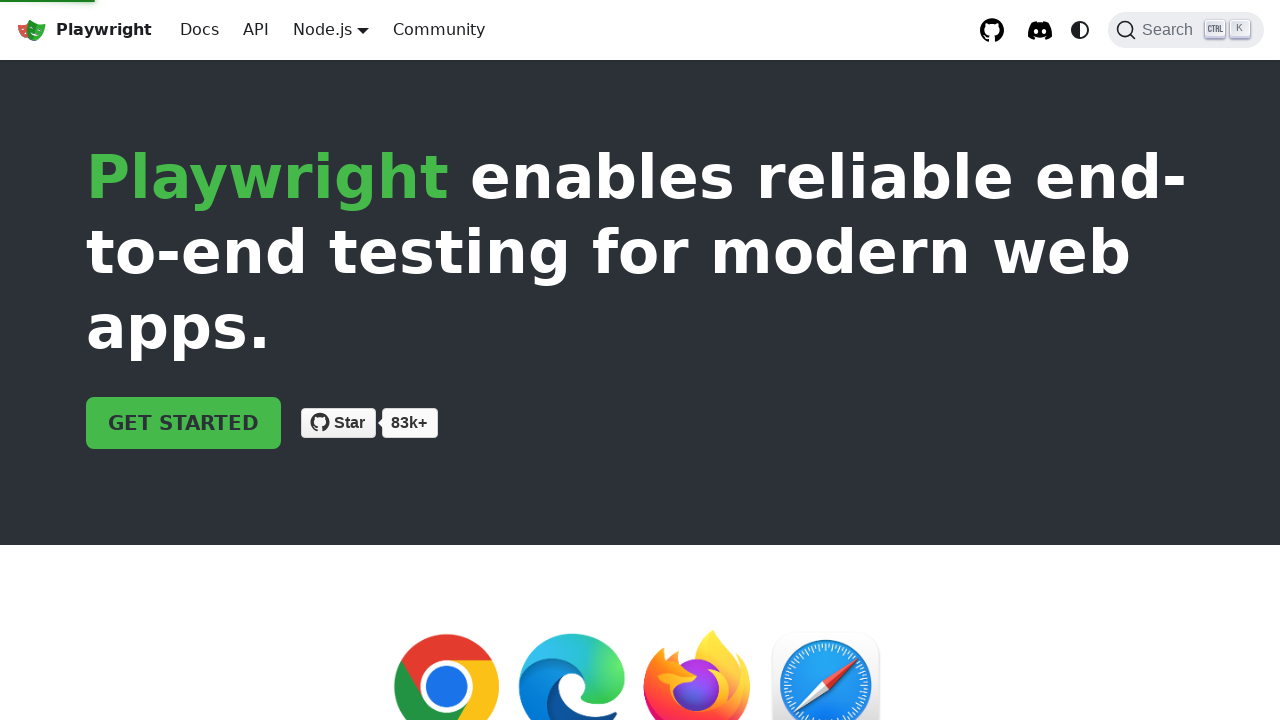

Verified navigation to intro page - URL contains 'intro'
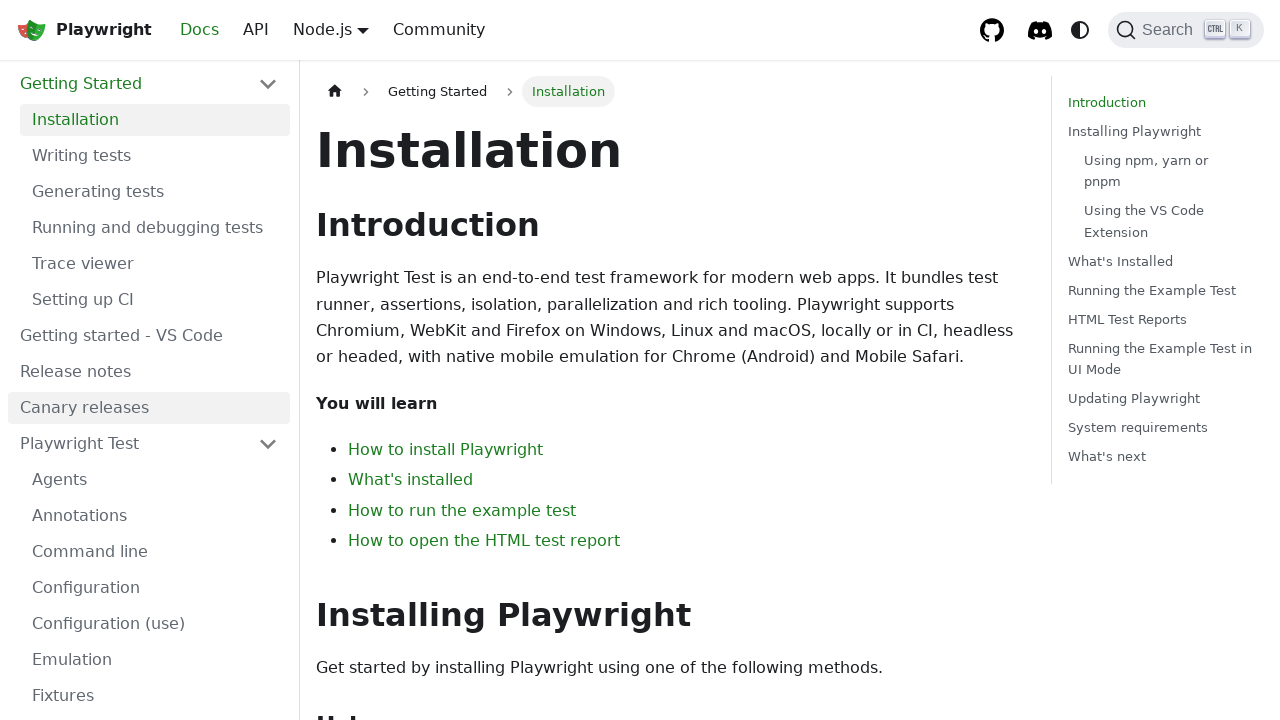

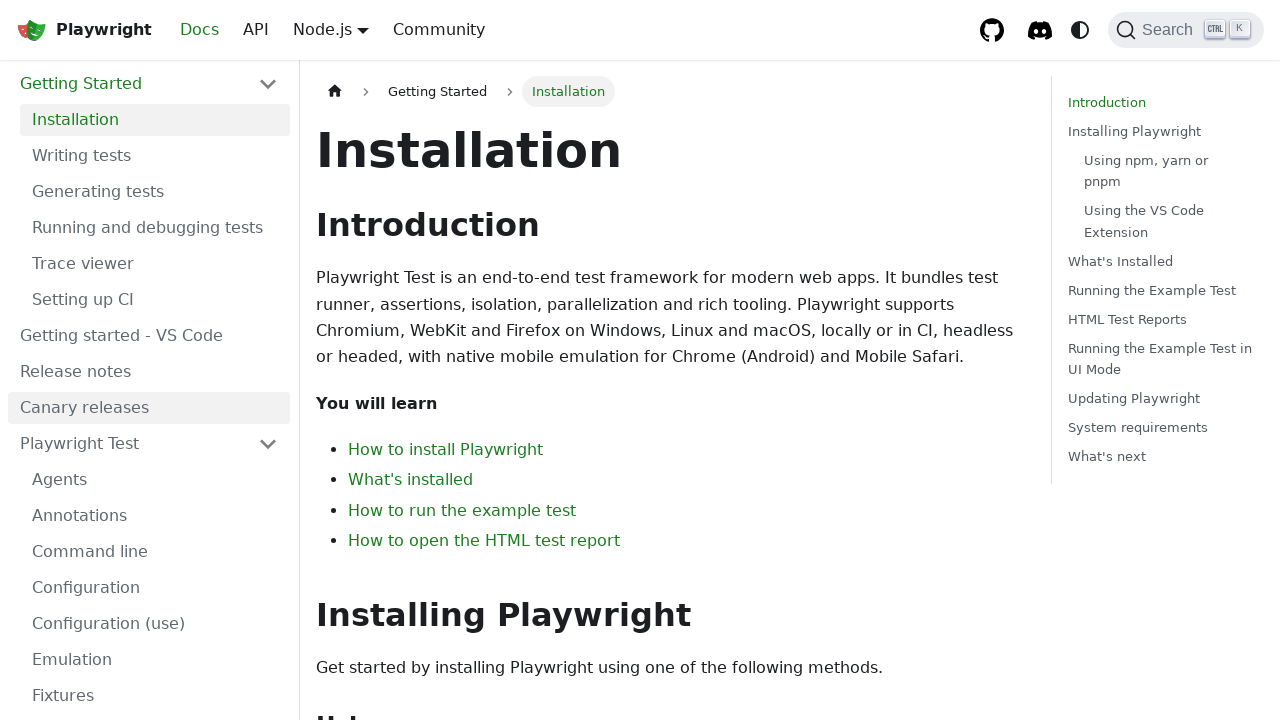